Tests the error message close button functionality after a failed login attempt

Starting URL: https://www.saucedemo.com/

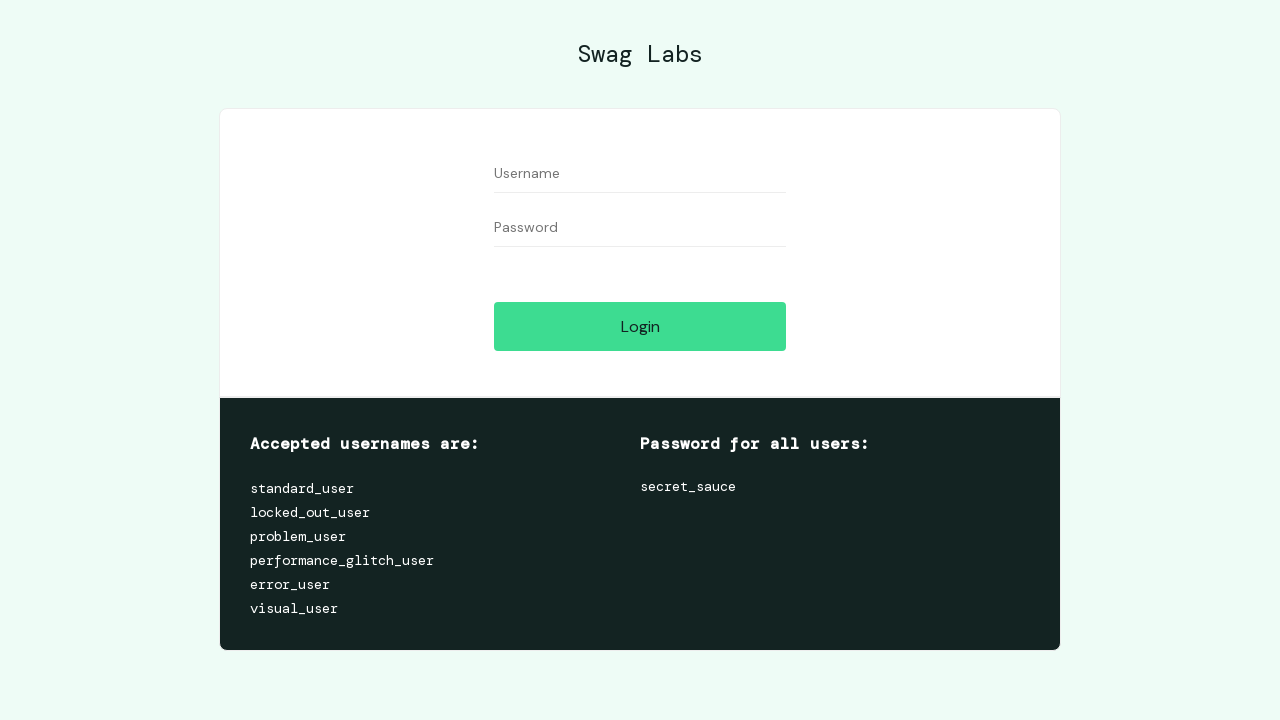

Left username field empty on #user-name
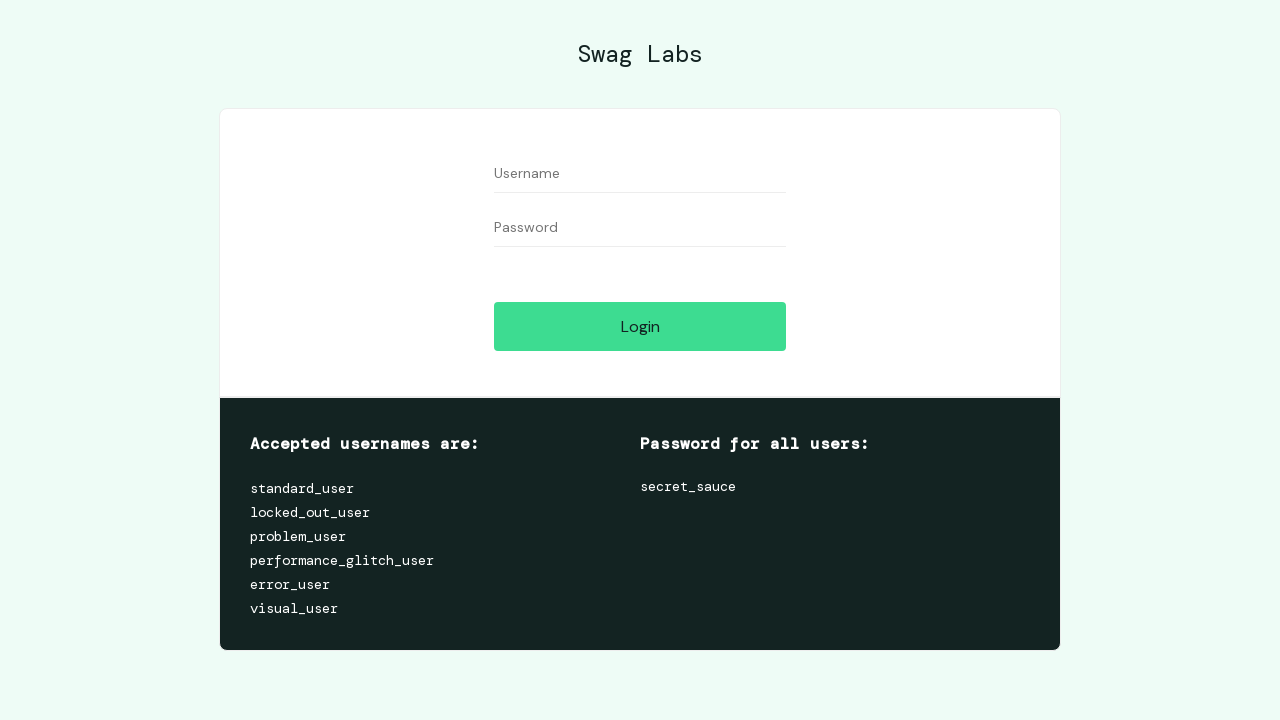

Left password field empty on #password
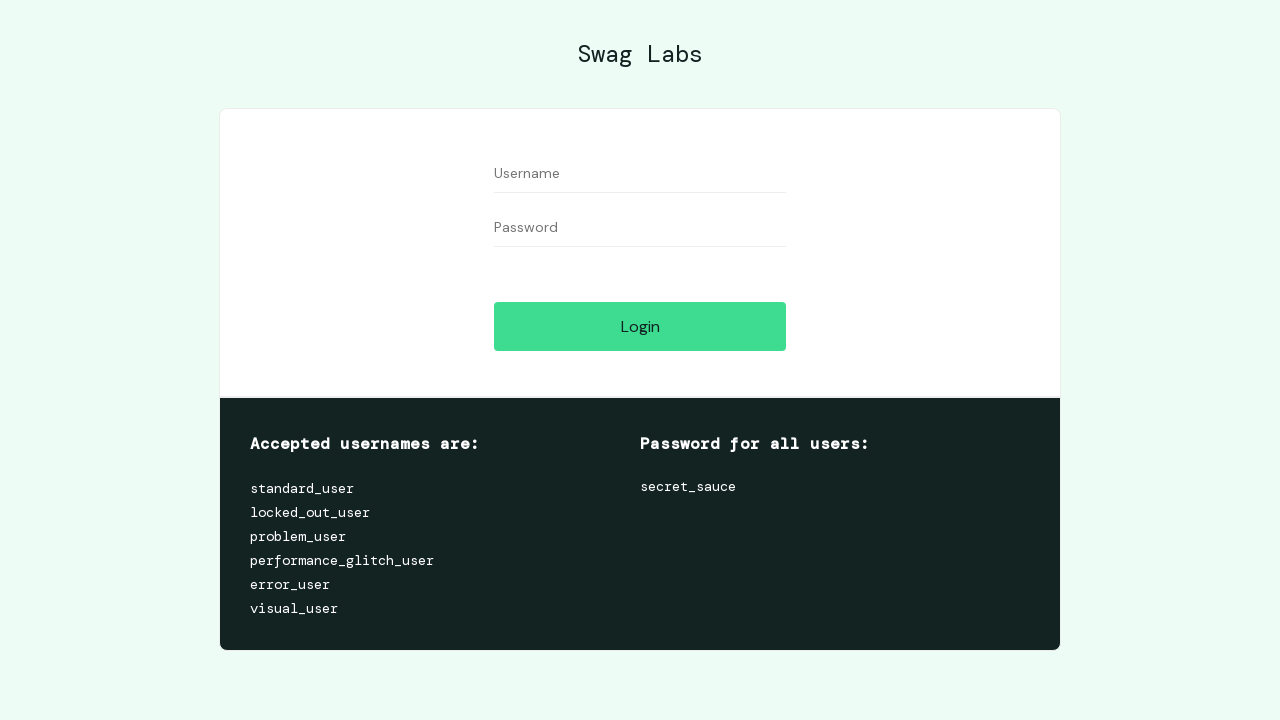

Clicked login button to trigger error at (640, 326) on #login-button
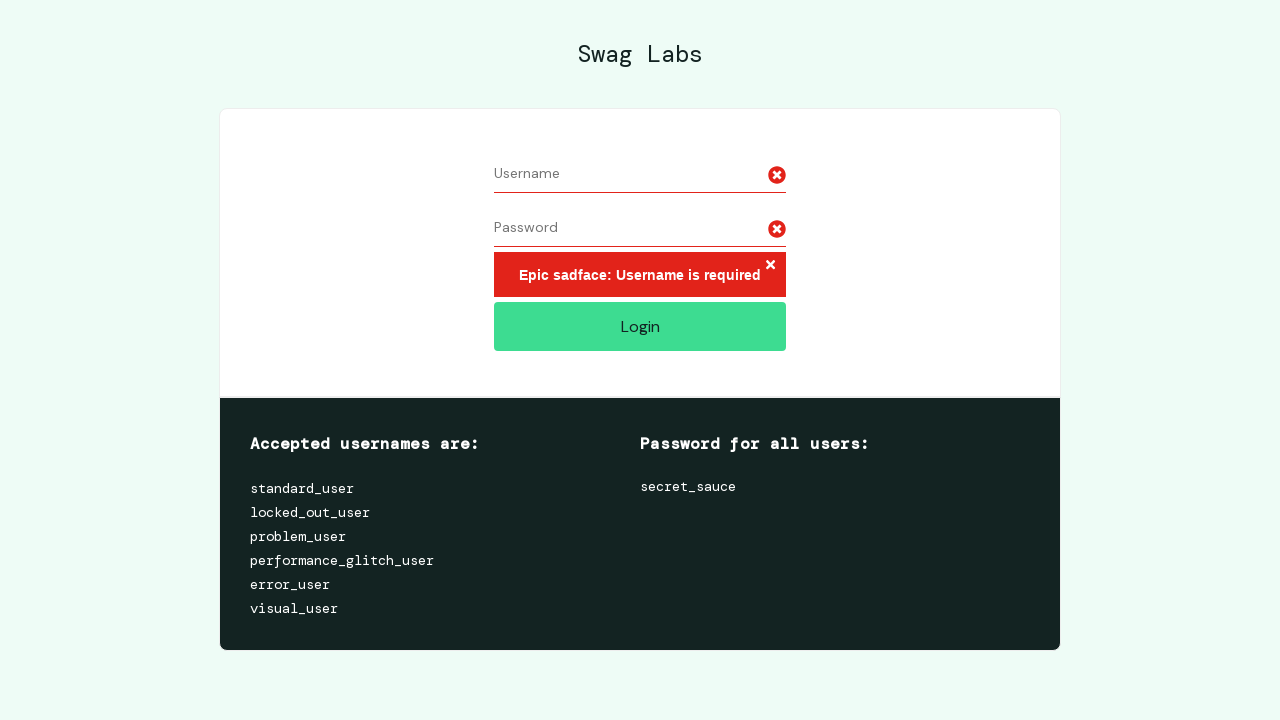

Error message appeared with close button
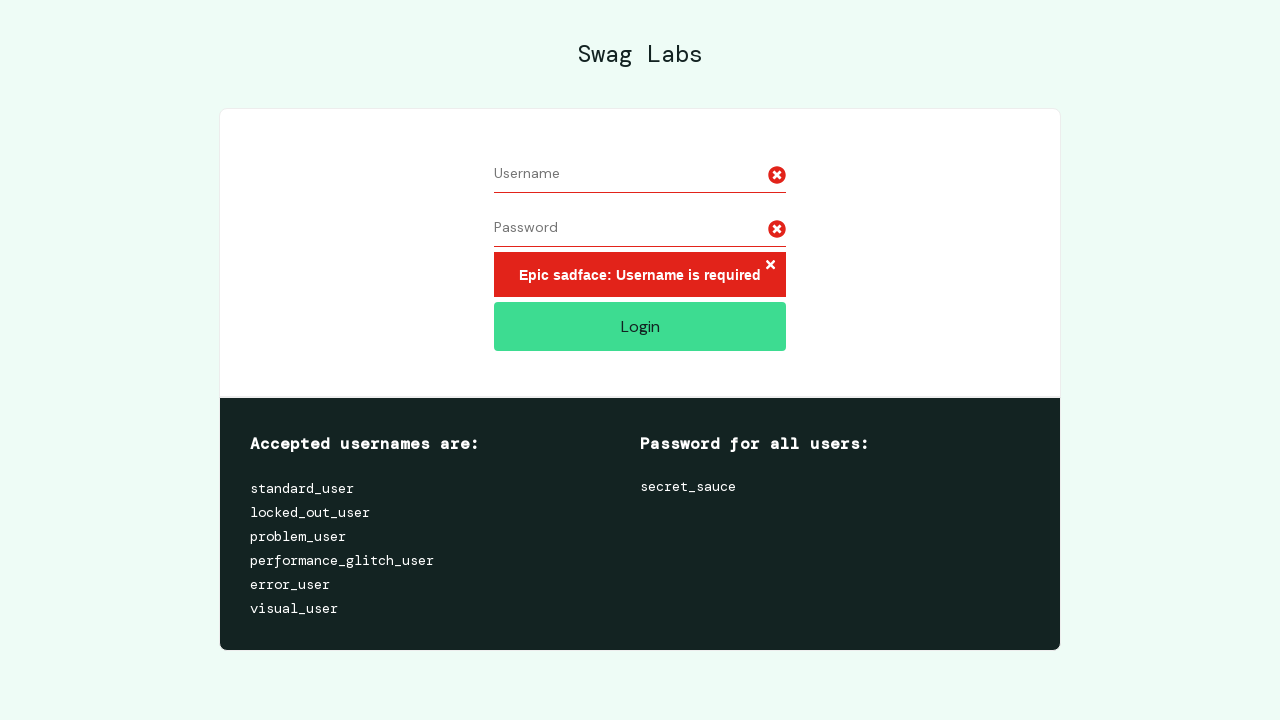

Clicked red close icon to dismiss error message at (770, 266) on .error-button
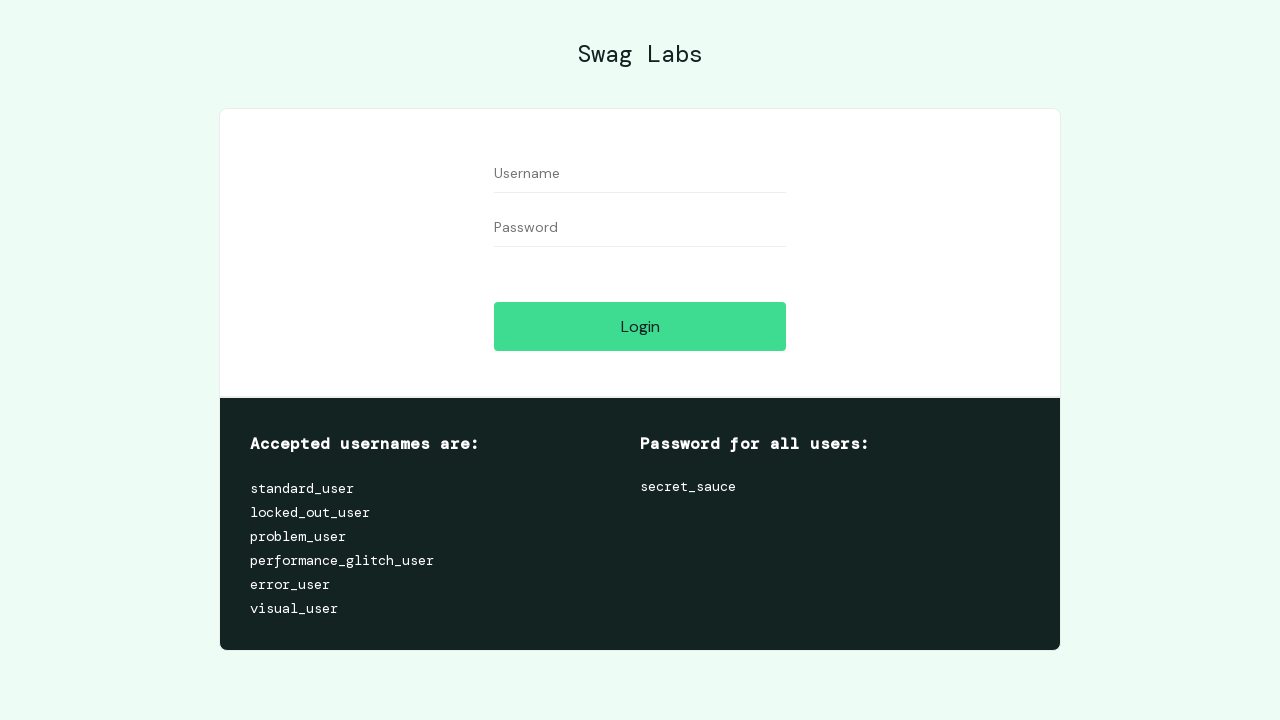

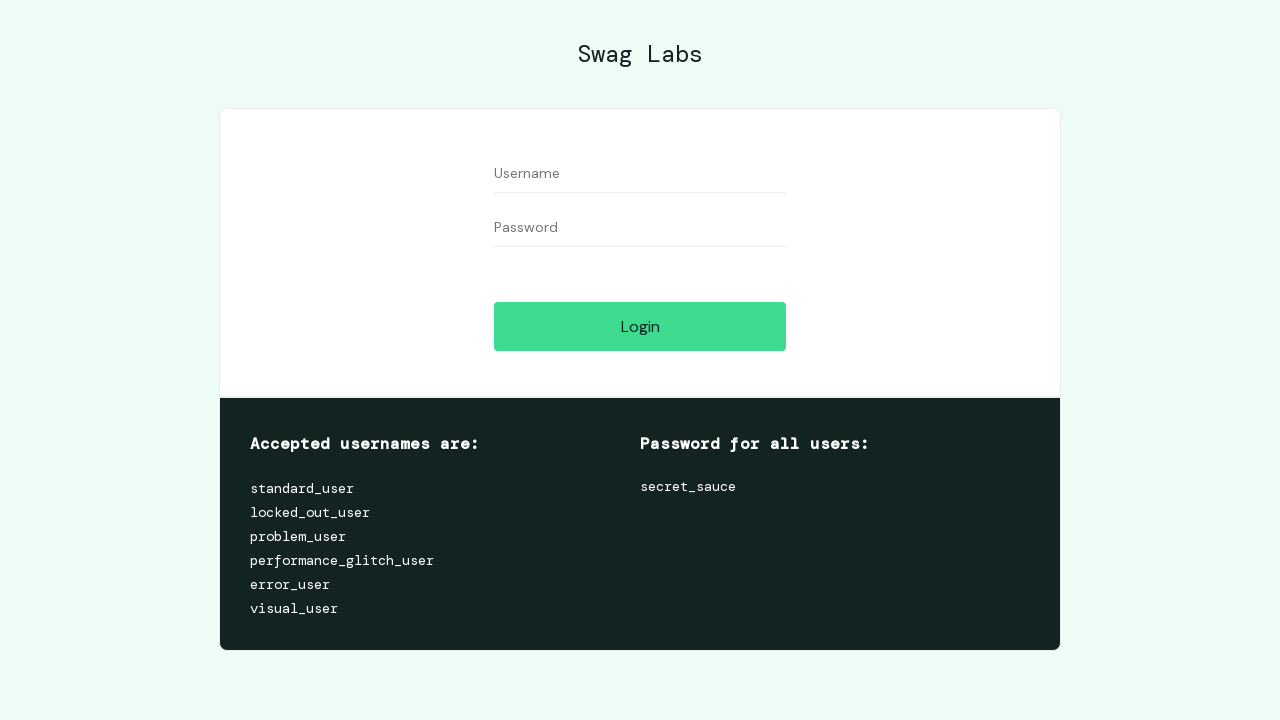